Tests marking individual todo items as complete by checking their checkboxes

Starting URL: https://demo.playwright.dev/todomvc

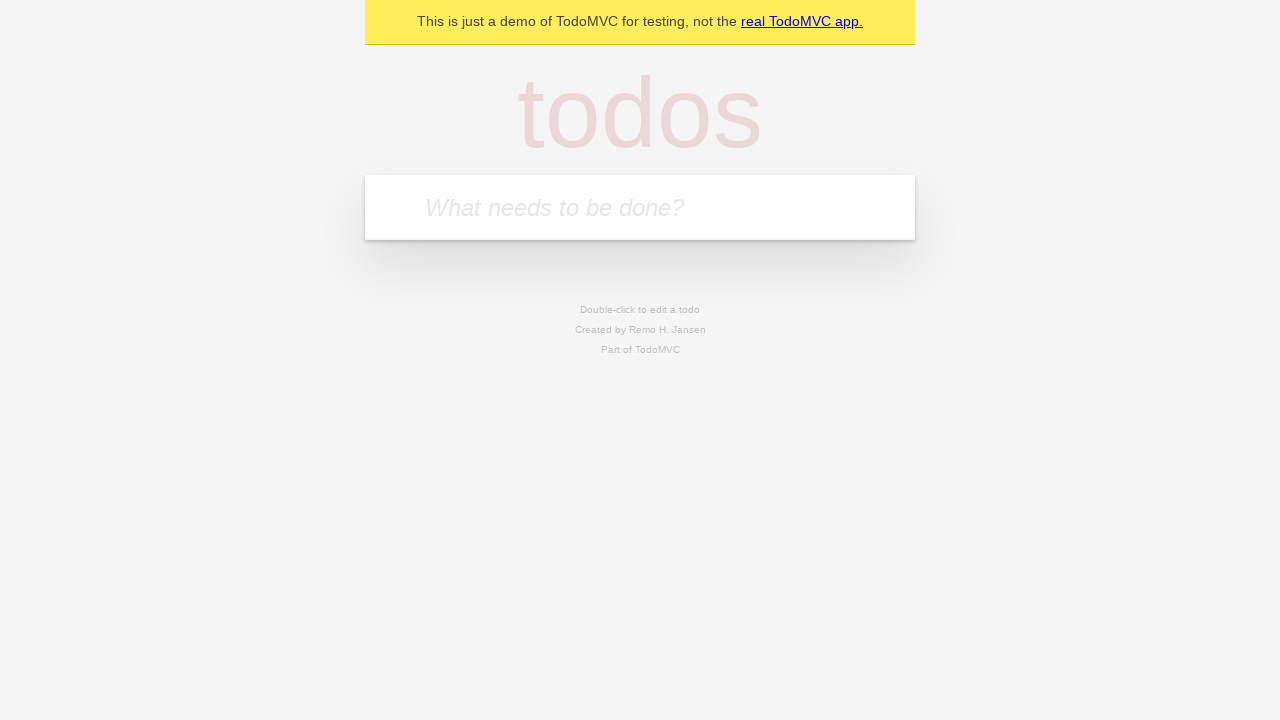

Located the todo input field
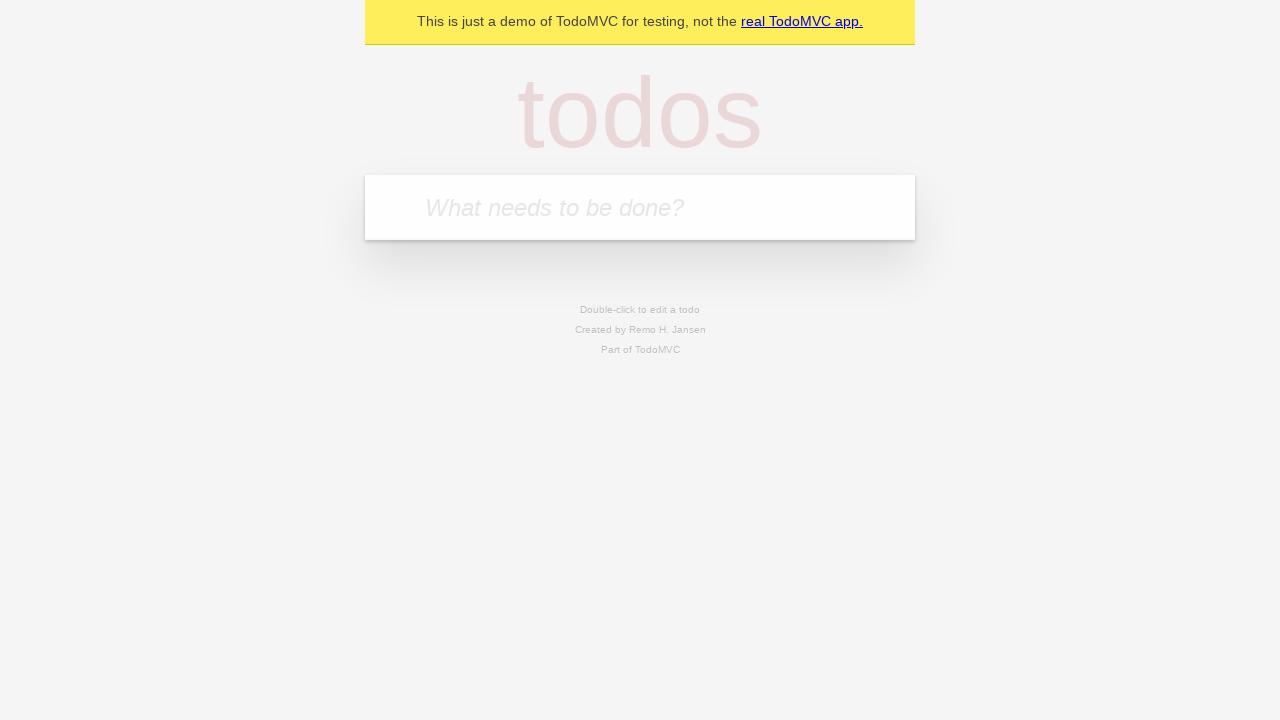

Filled first todo item: 'buy some cheese' on internal:attr=[placeholder="What needs to be done?"i]
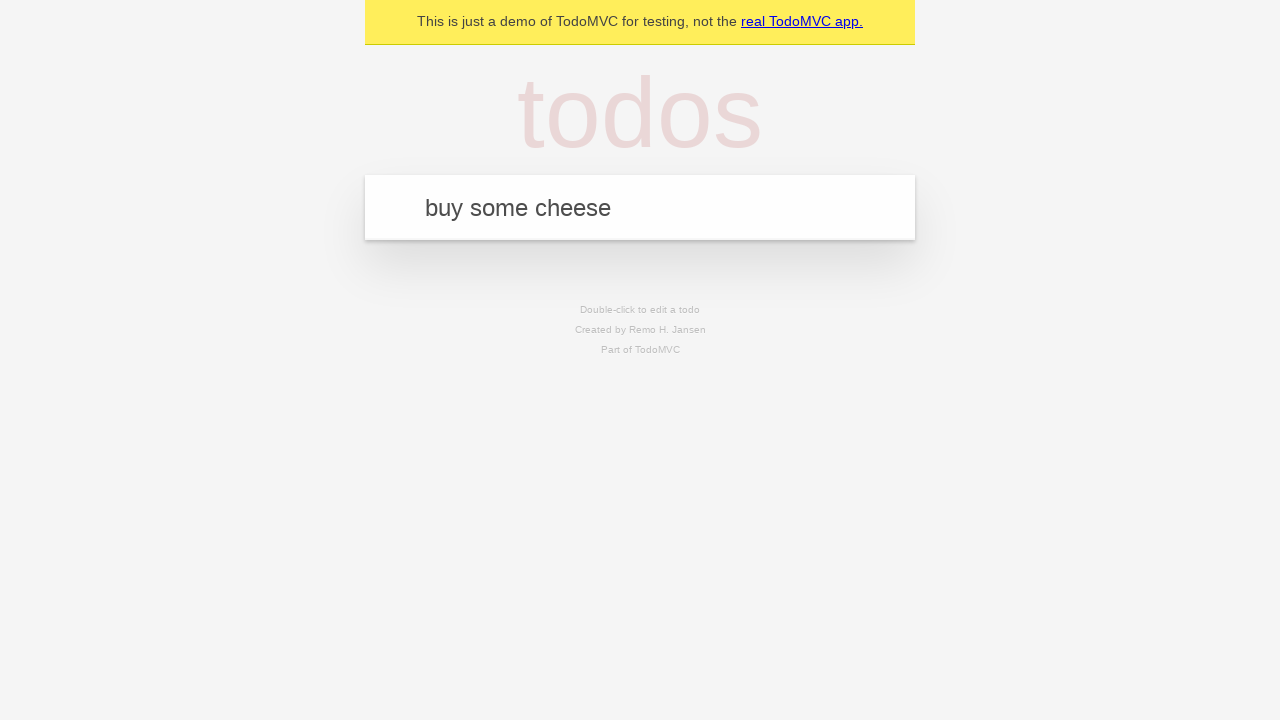

Pressed Enter to create first todo item on internal:attr=[placeholder="What needs to be done?"i]
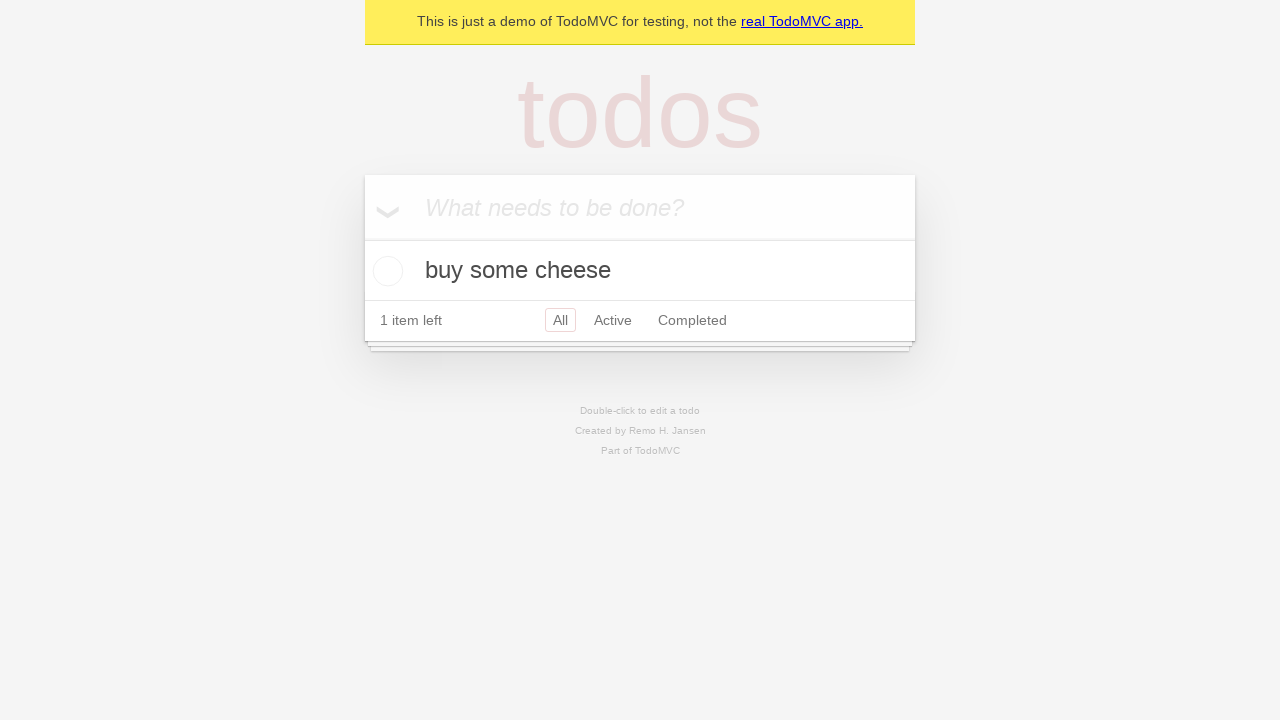

Filled second todo item: 'feed the cat' on internal:attr=[placeholder="What needs to be done?"i]
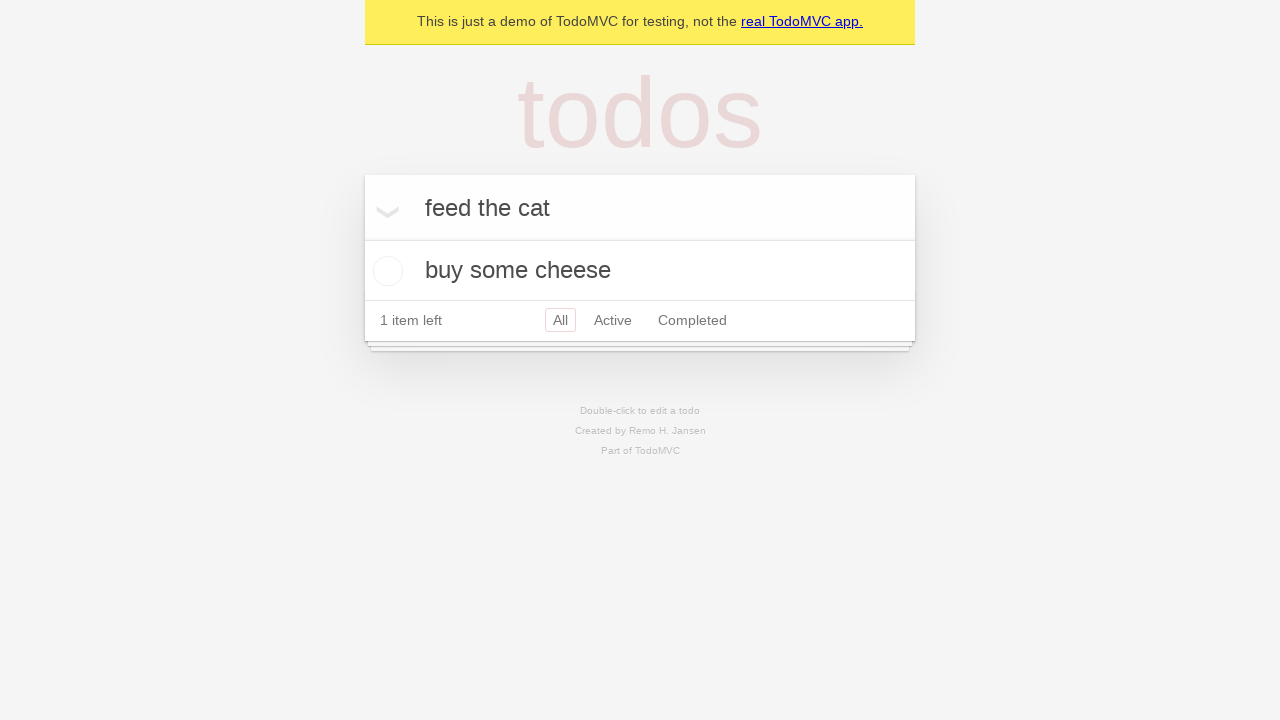

Pressed Enter to create second todo item on internal:attr=[placeholder="What needs to be done?"i]
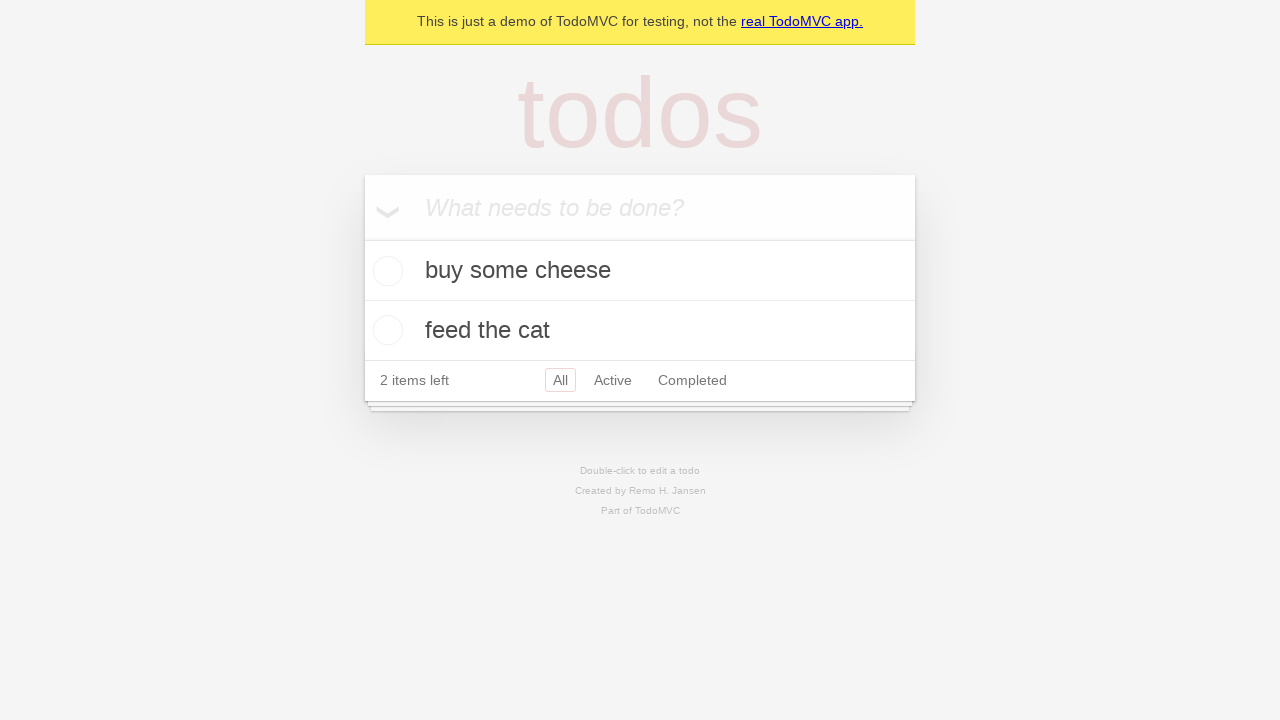

Waited for both todo items to be rendered
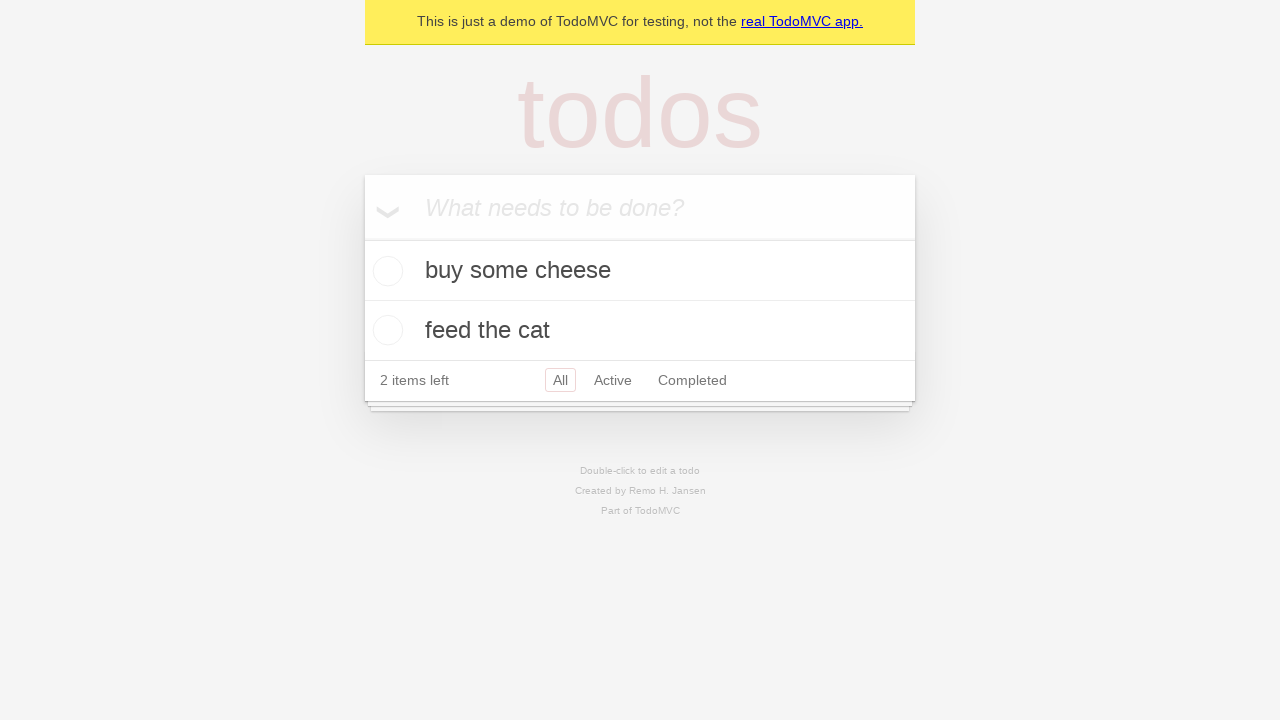

Located first todo item
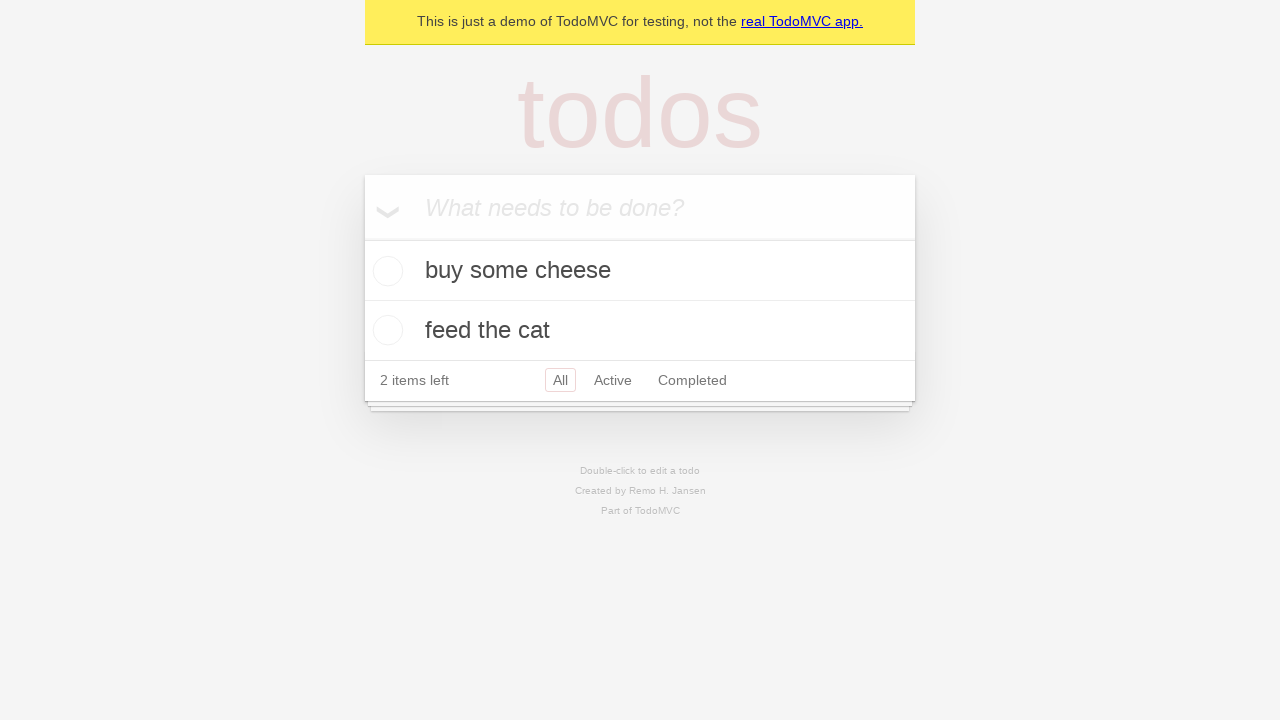

Marked first todo item as complete at (385, 271) on internal:testid=[data-testid="todo-item"s] >> nth=0 >> internal:role=checkbox
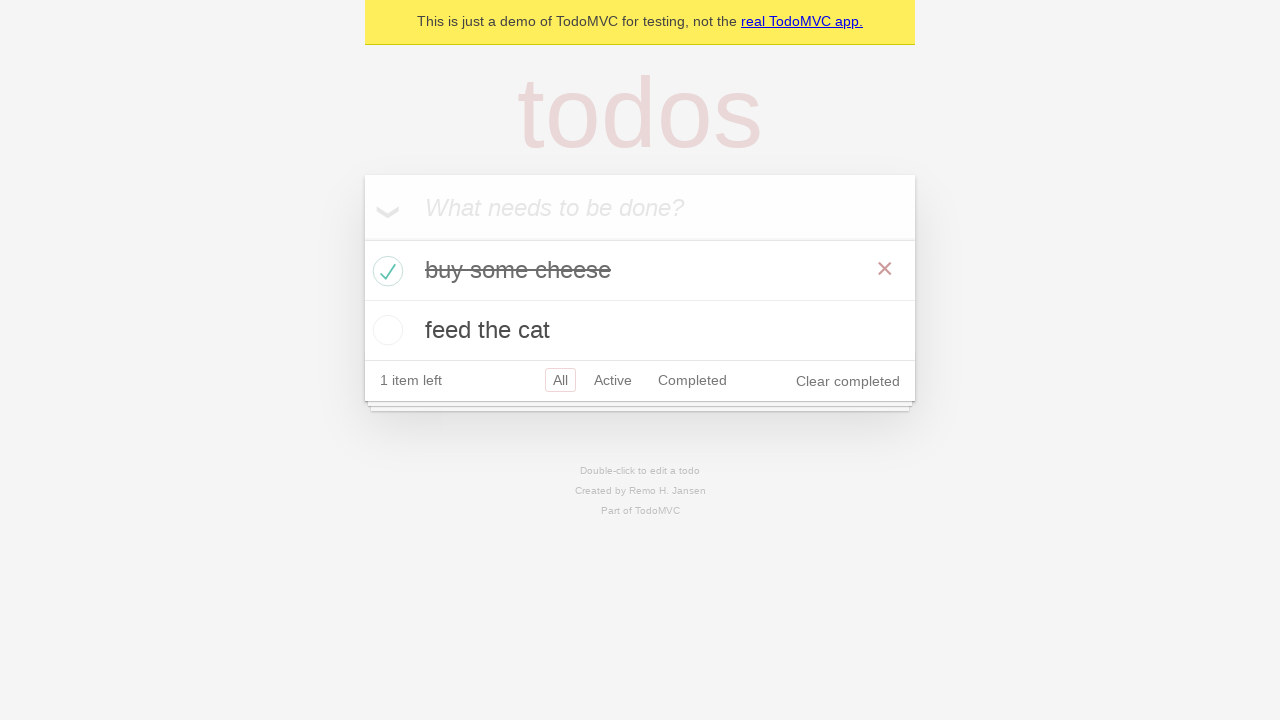

Located second todo item
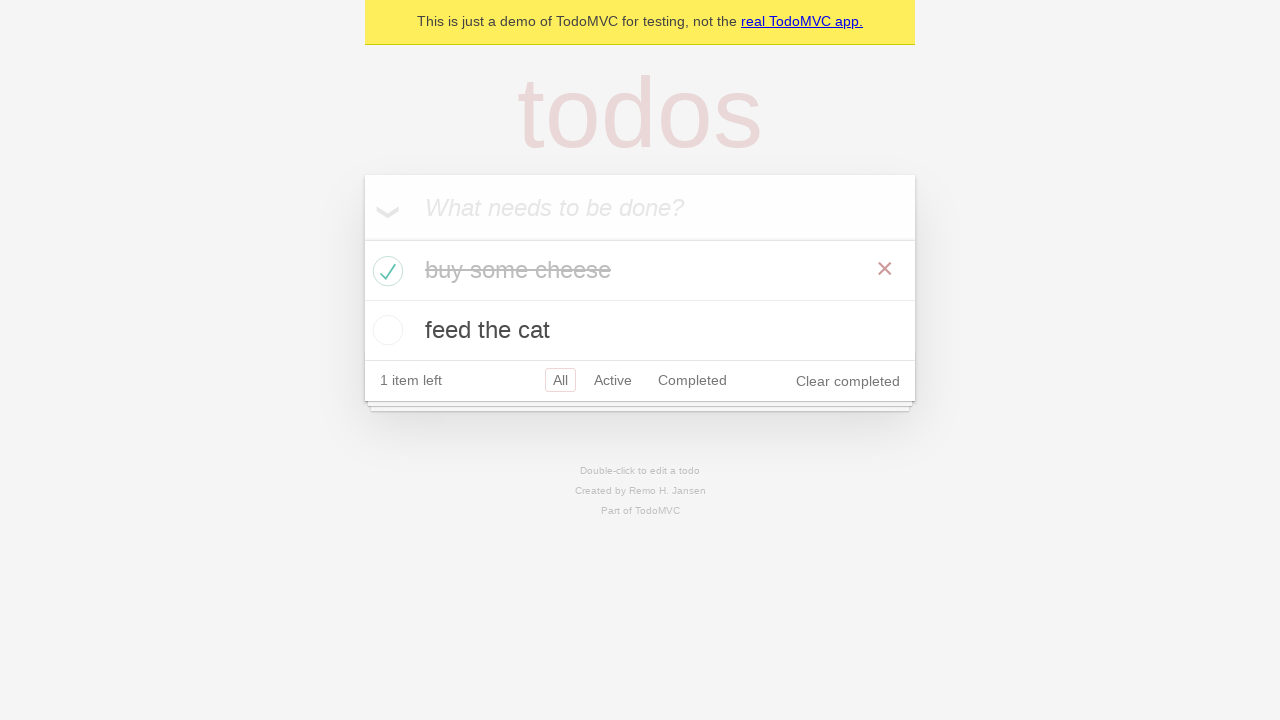

Marked second todo item as complete at (385, 330) on internal:testid=[data-testid="todo-item"s] >> nth=1 >> internal:role=checkbox
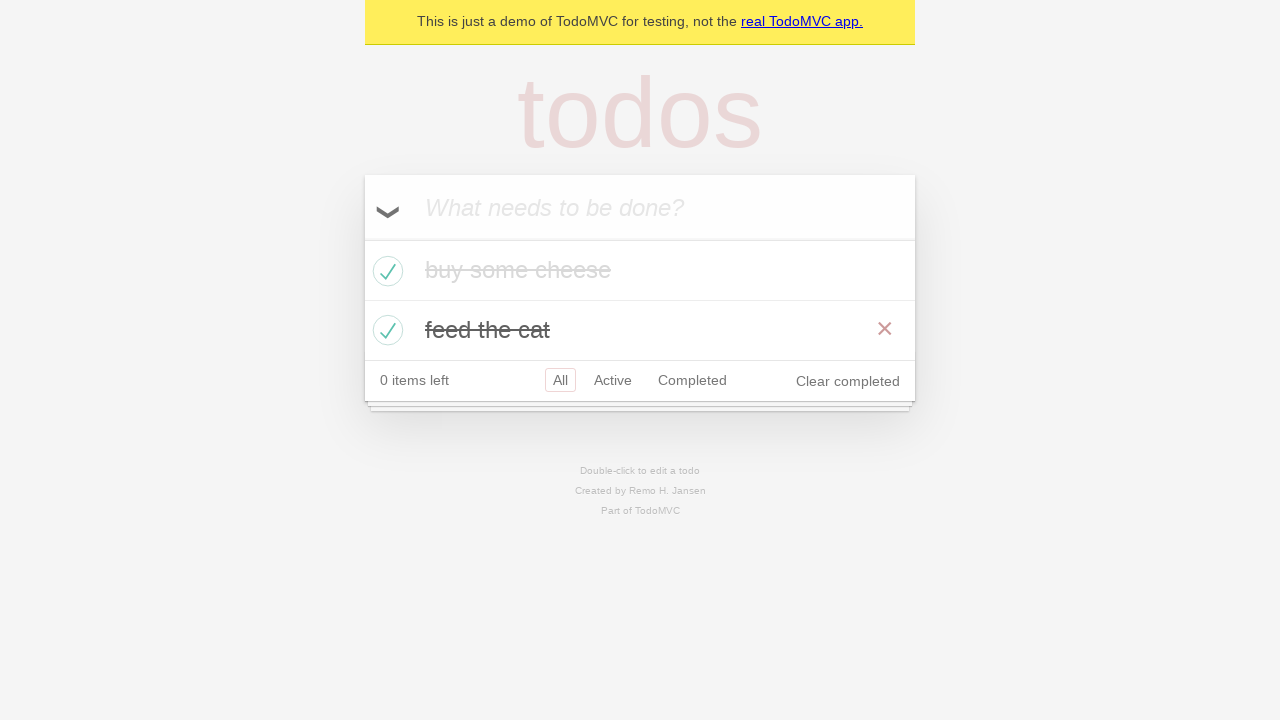

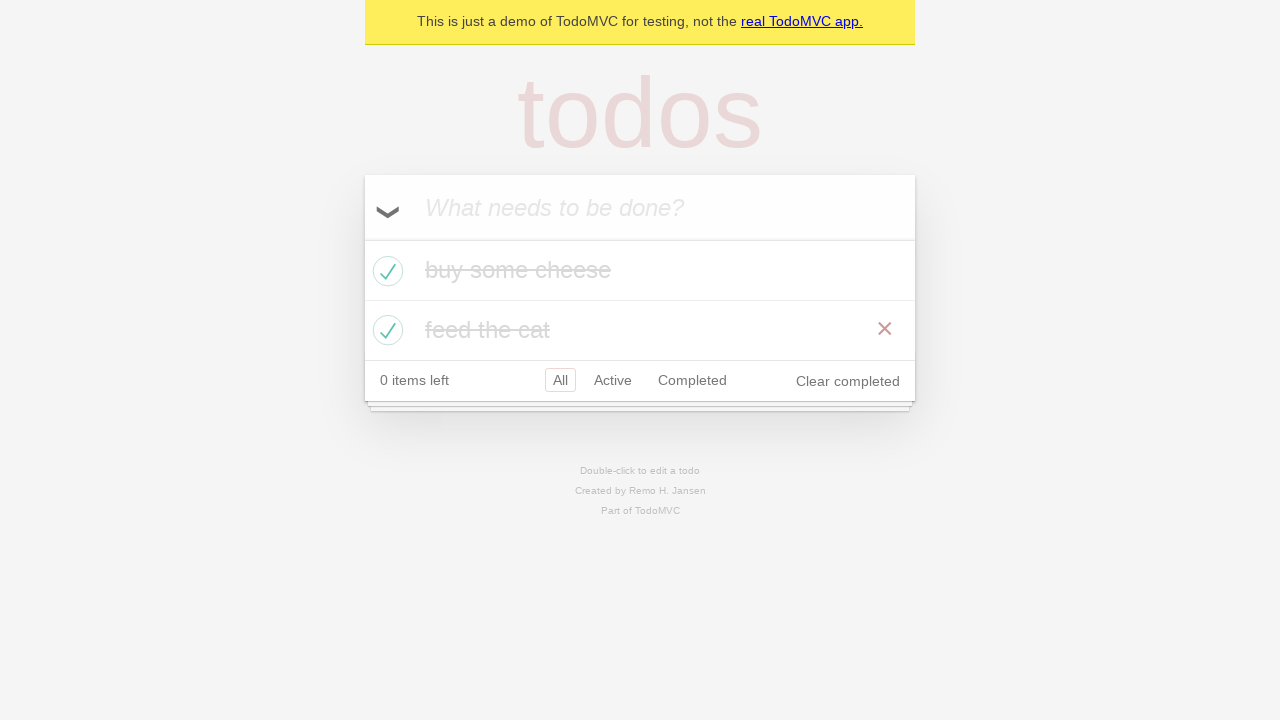